Navigates to python.org and interacts with the event widget to verify event information is displayed

Starting URL: https://python.org/

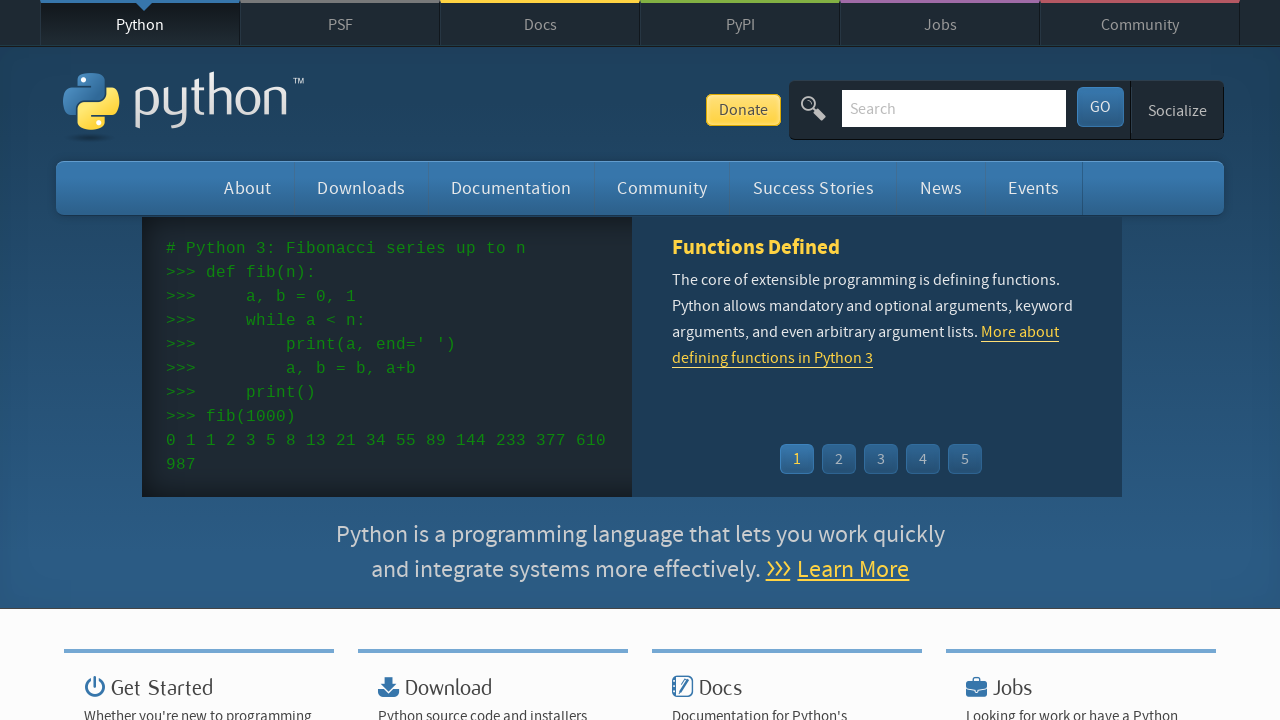

Navigated to https://python.org/
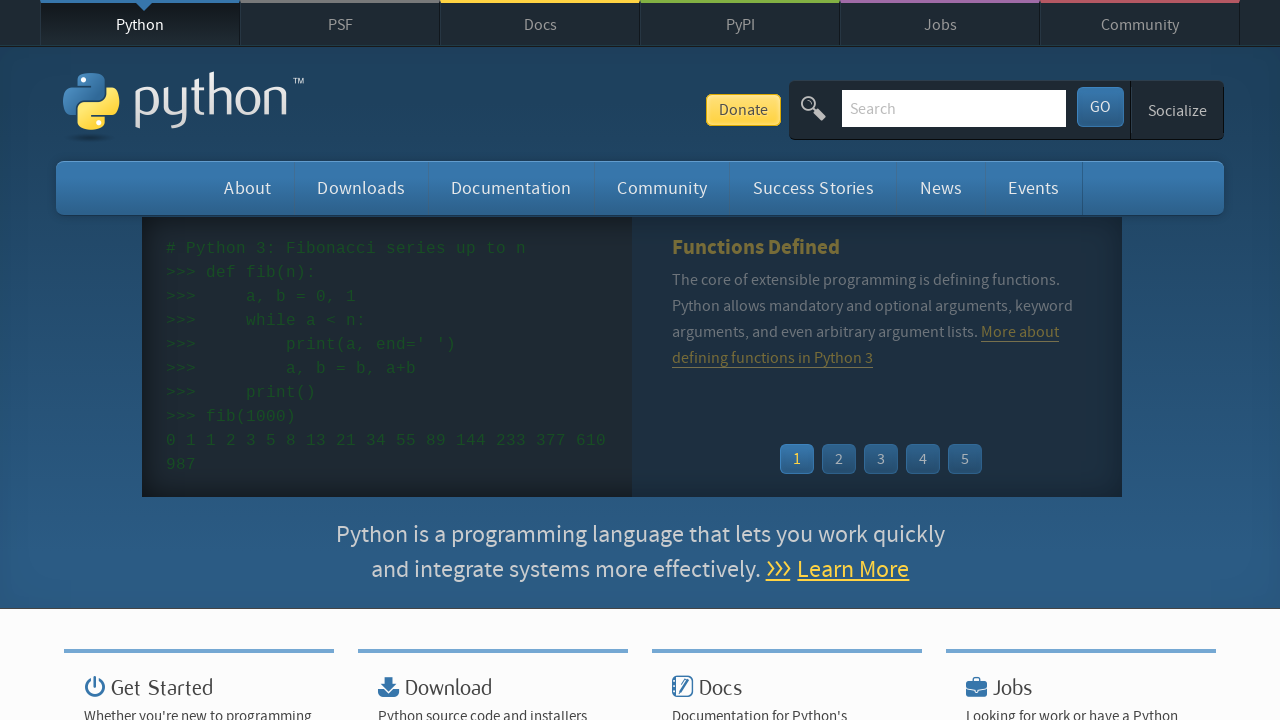

Event widget loaded
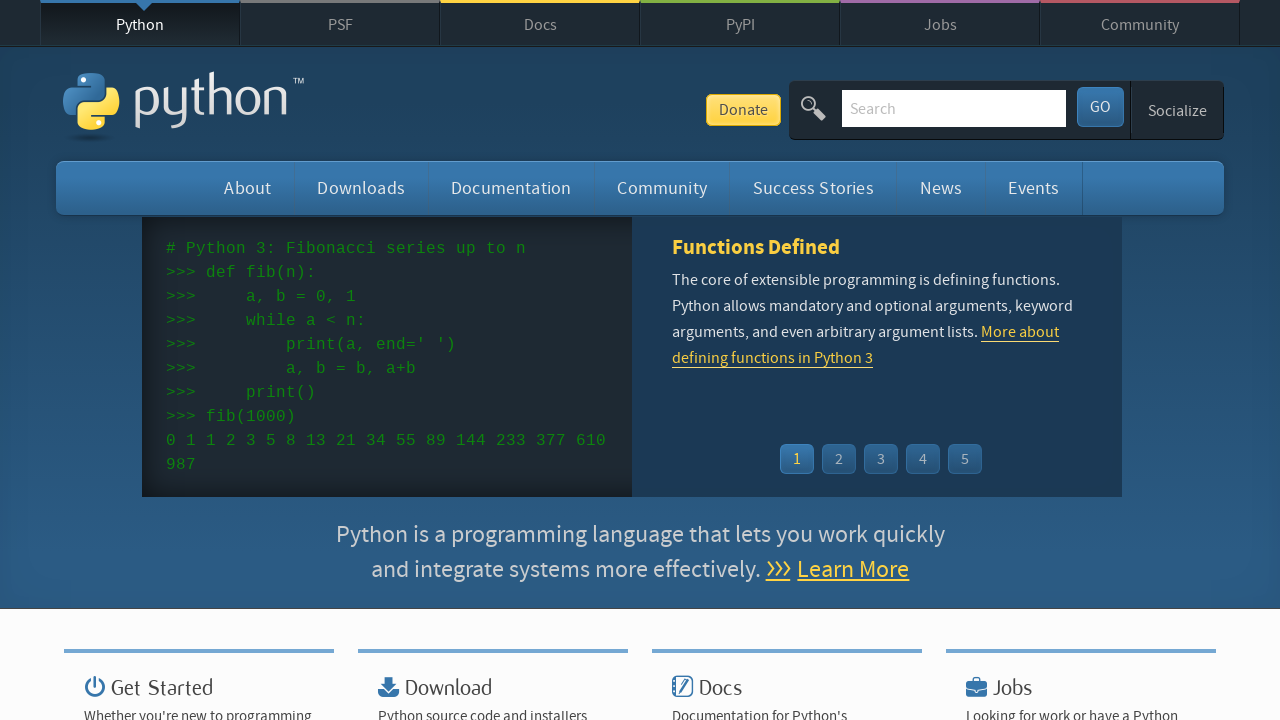

Event times are displayed in the widget
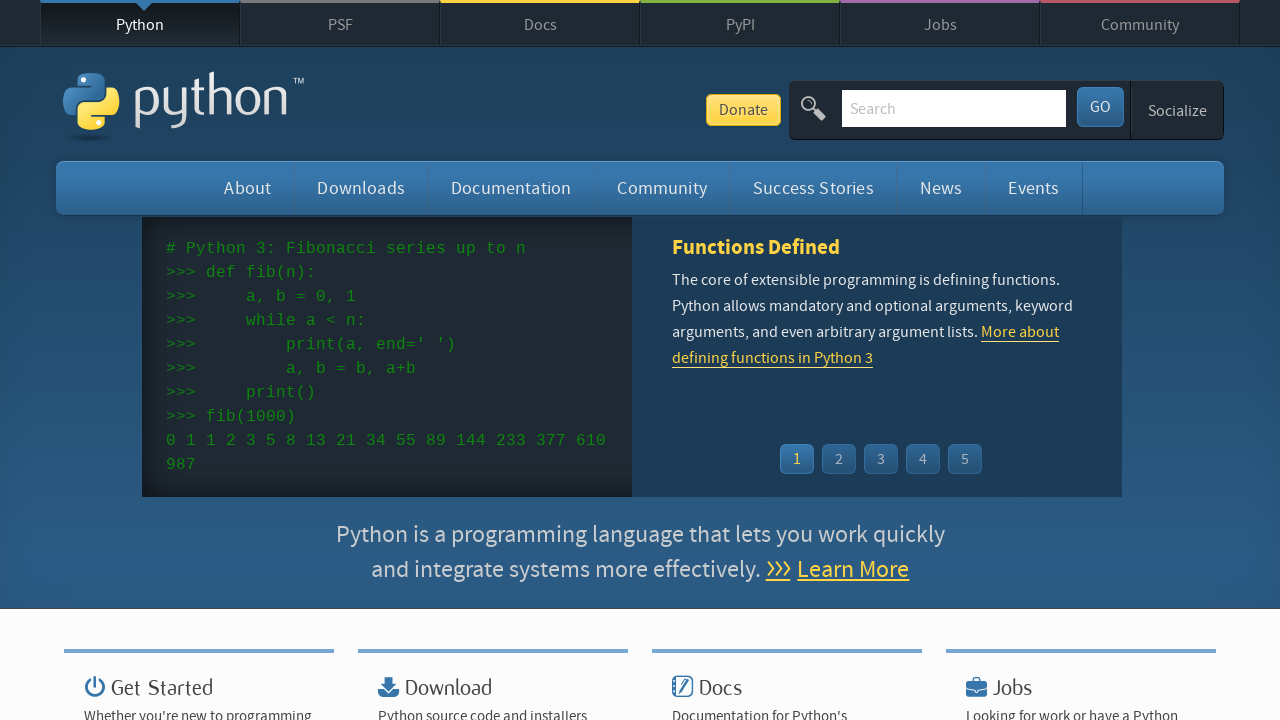

Event names/links are displayed in the widget
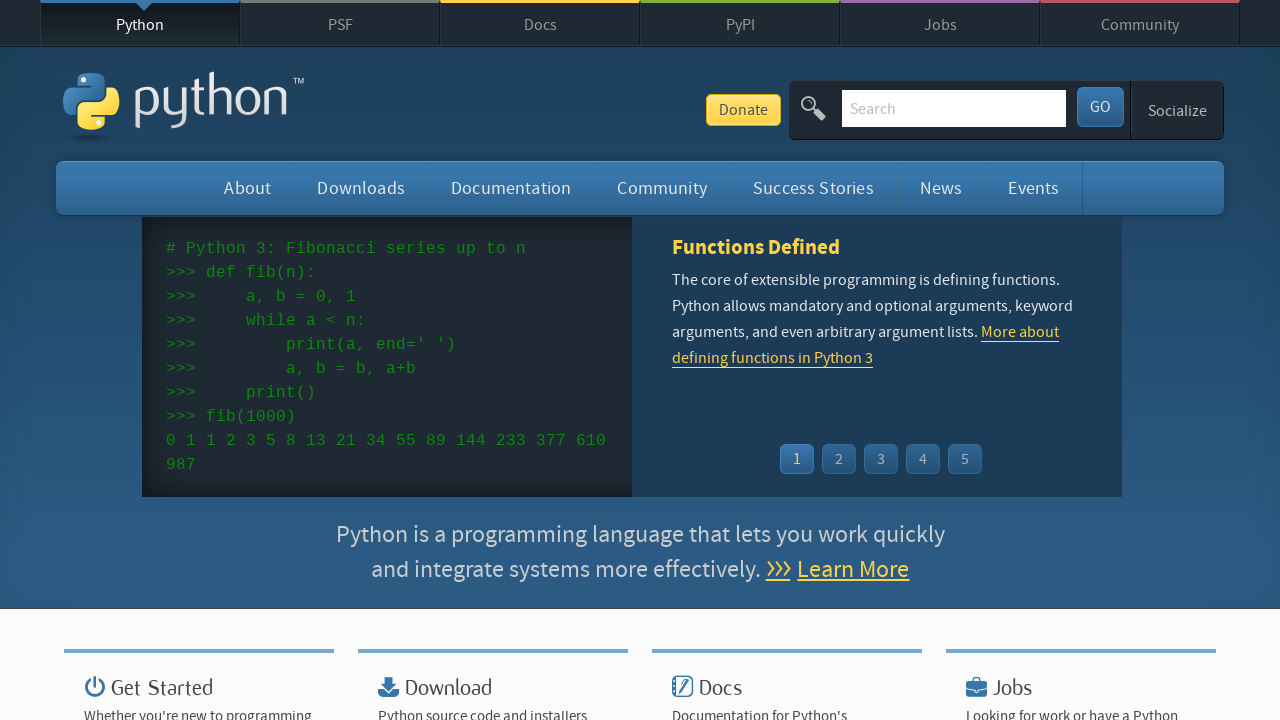

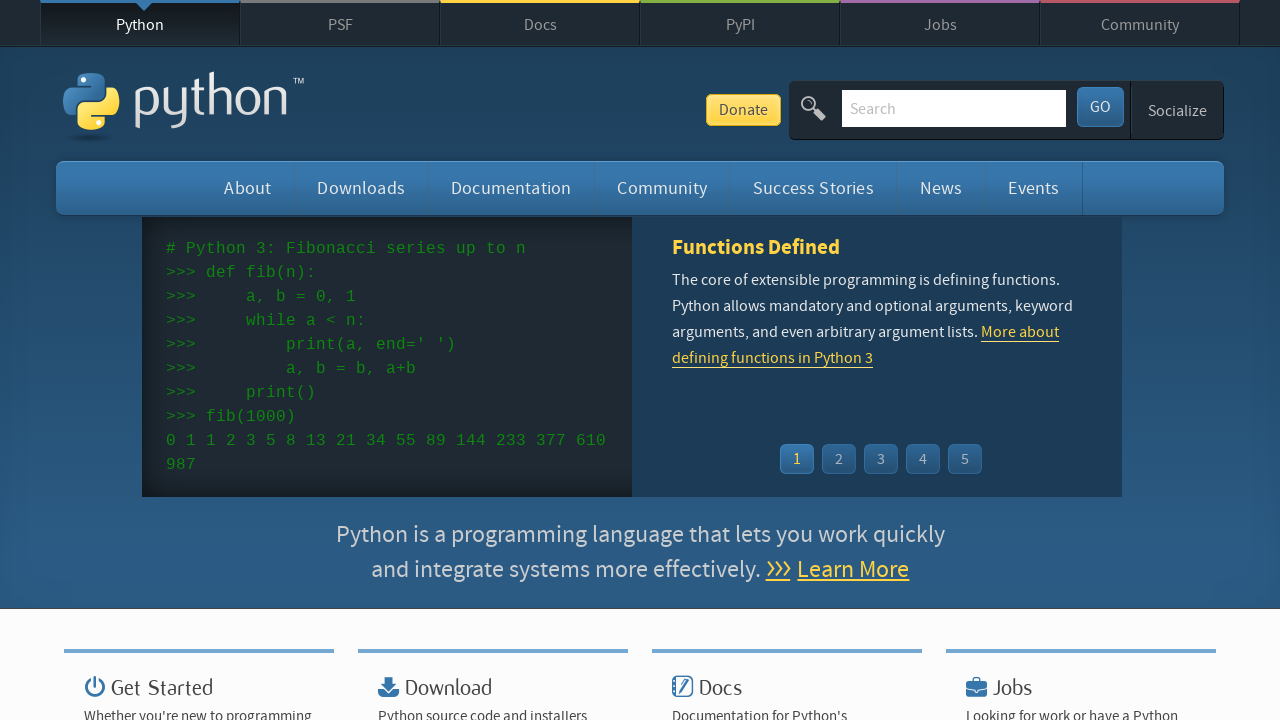